Tests radio button functionality by clicking the 'Yes' radio button and verifying selection state, also checks that 'No' radio is disabled

Starting URL: https://demoqa.com/radio-button

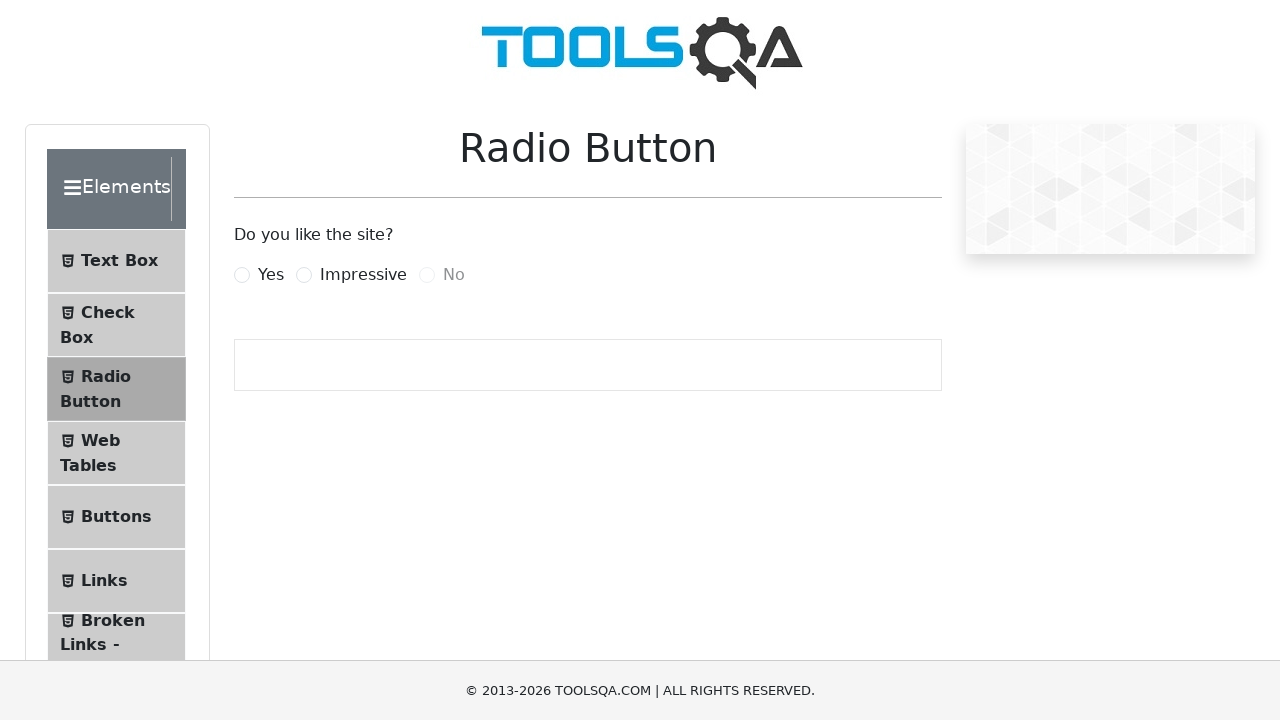

Clicked on the 'Yes' radio button label at (271, 275) on label[for='yesRadio']
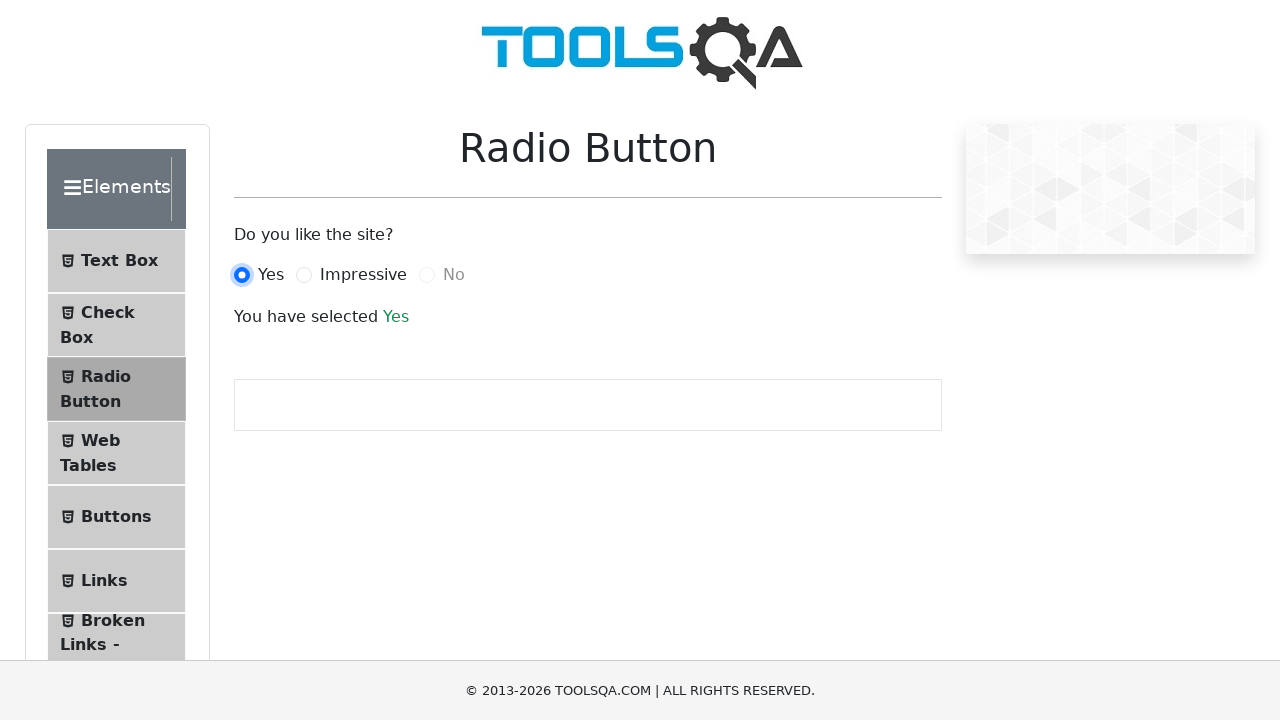

Located the 'Yes' radio button element
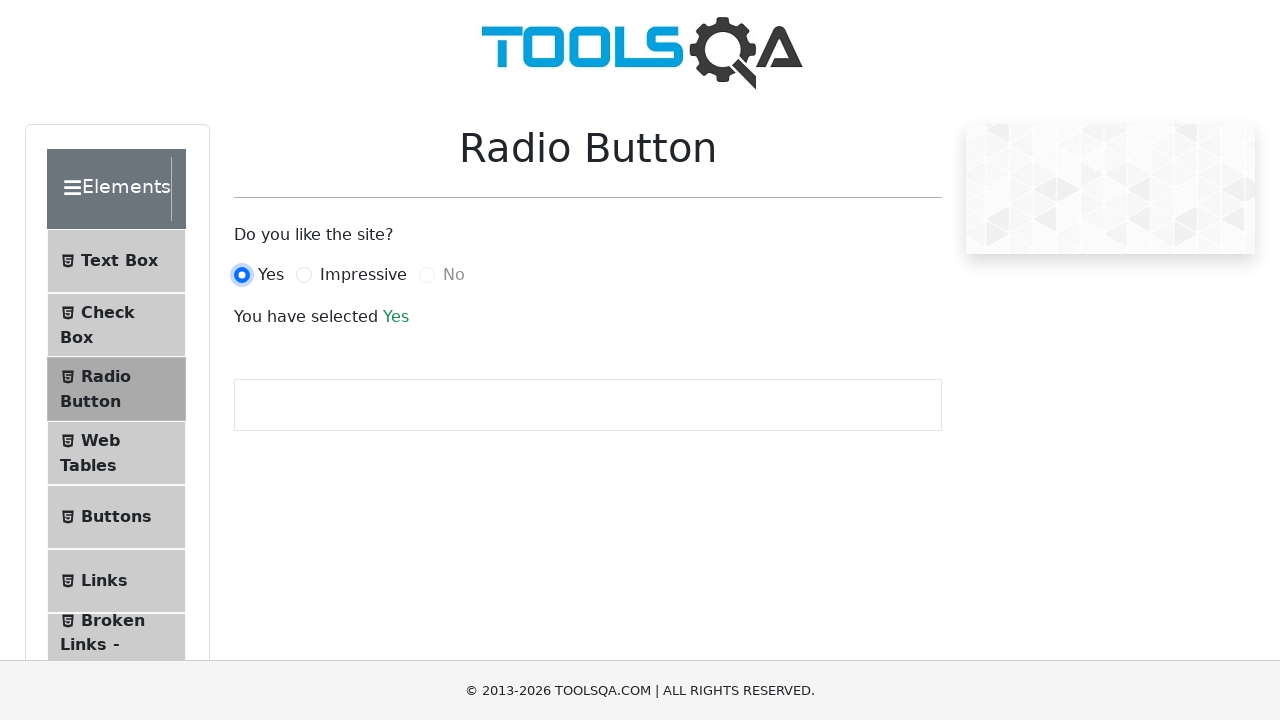

Verified that 'Yes' radio button is selected
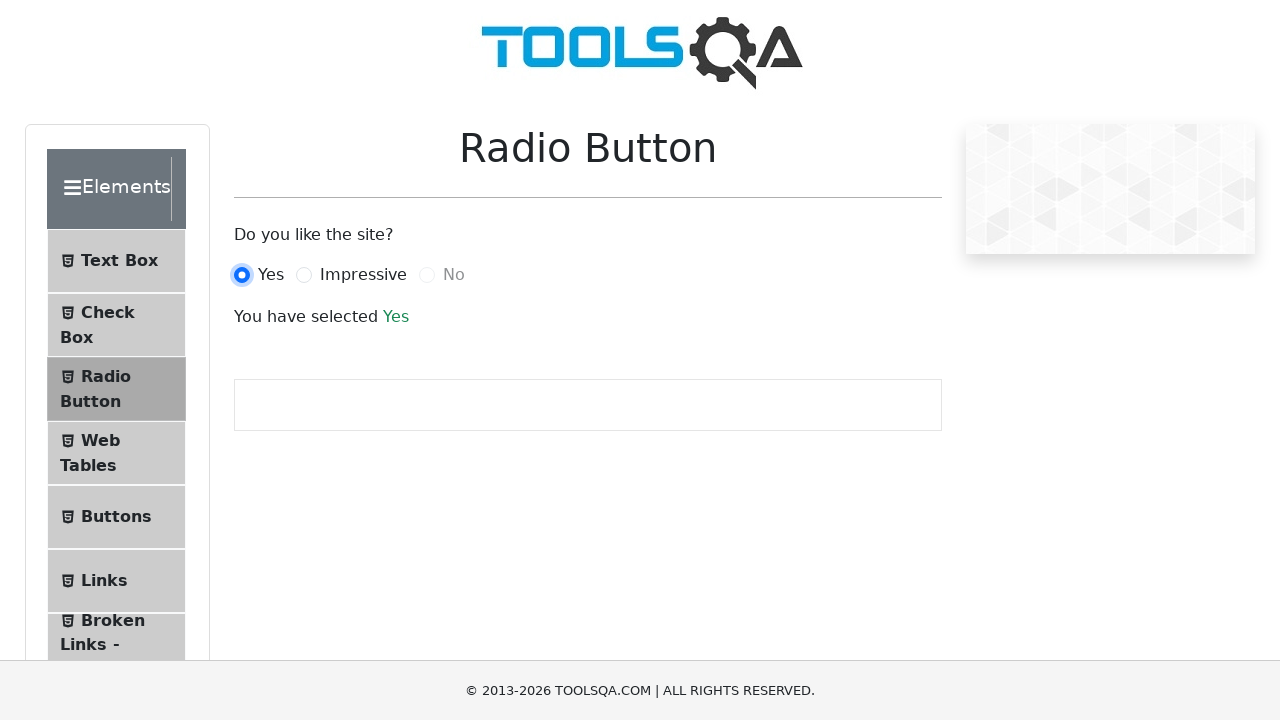

Located the 'No' radio button element
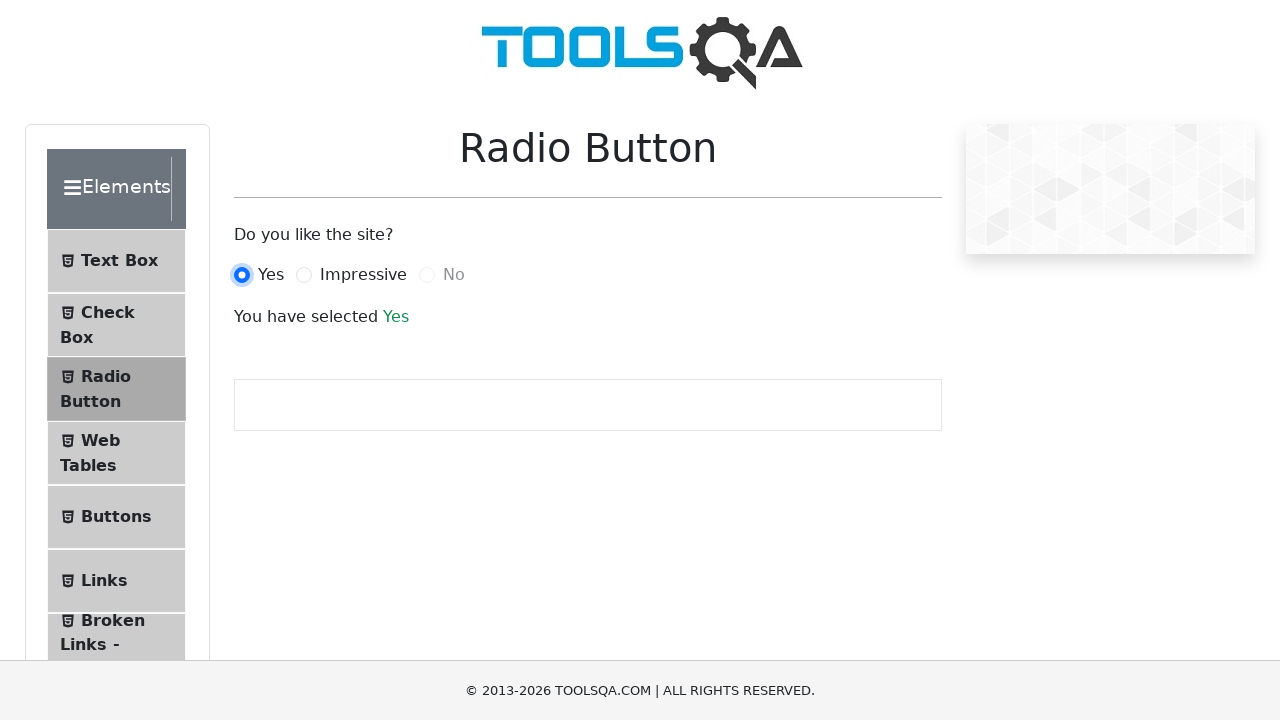

Verified that 'No' radio button is disabled
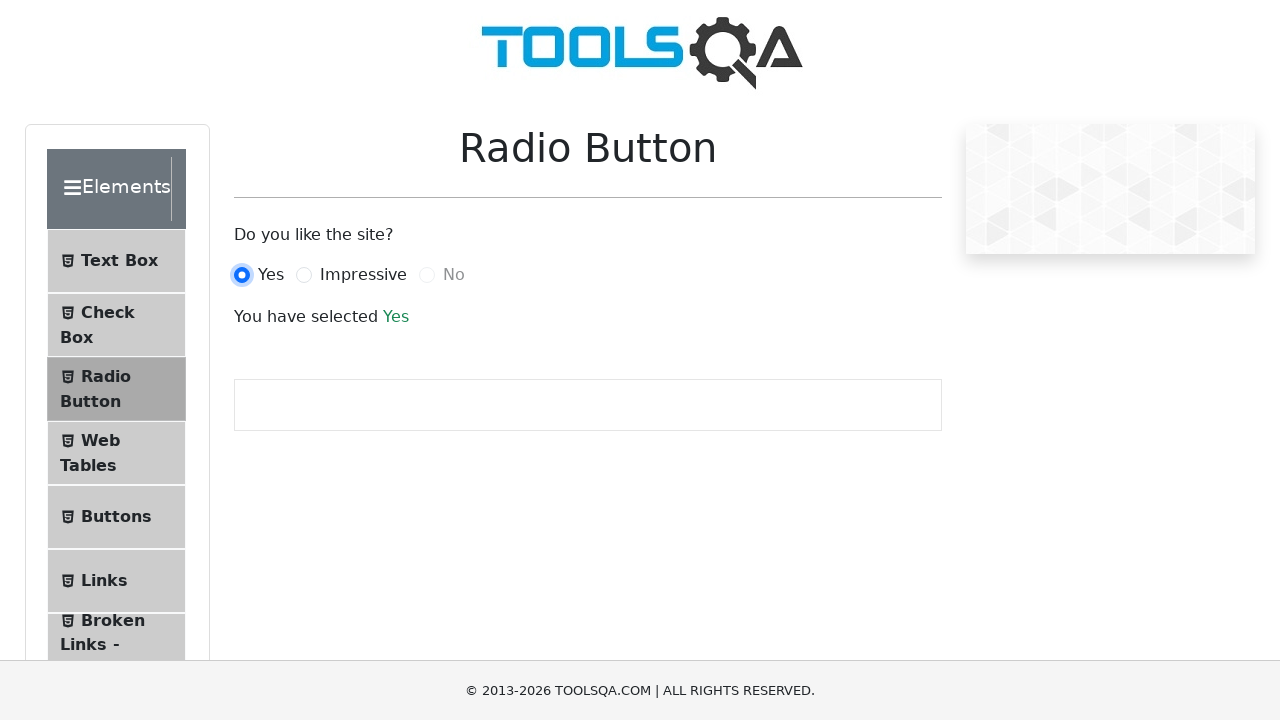

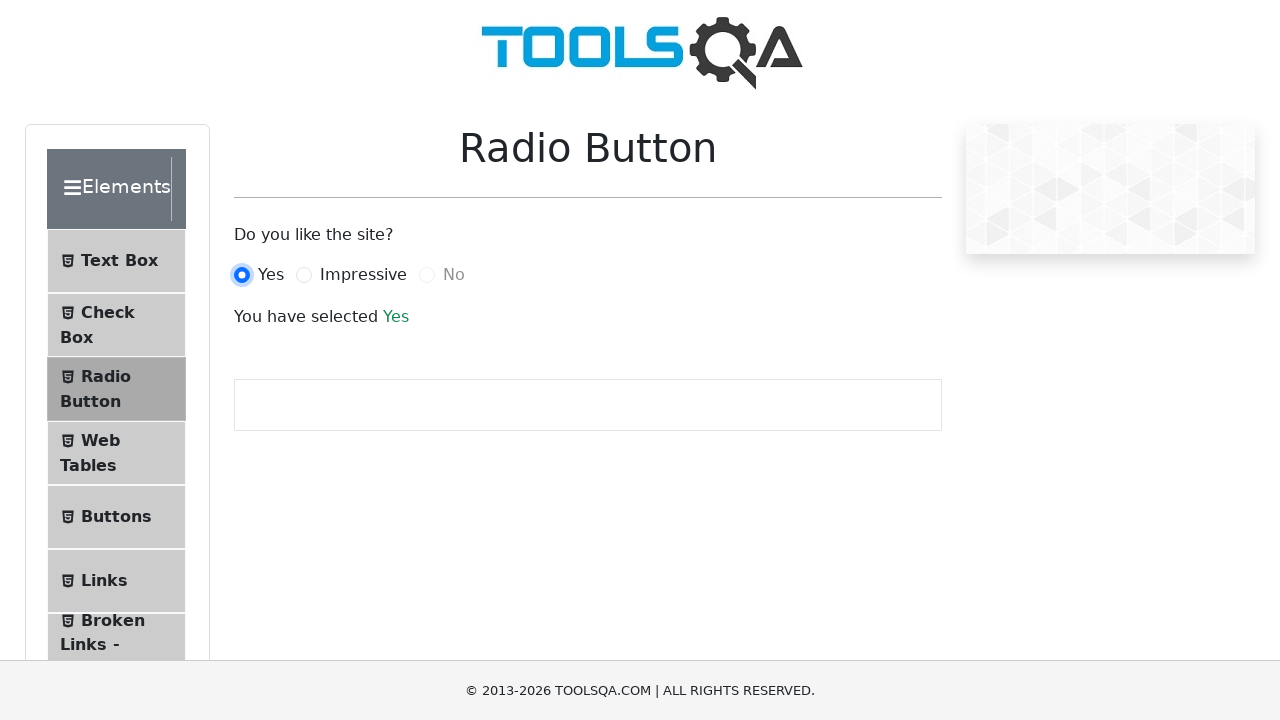